Tests various form interactions including clicking checkboxes, radio buttons, performing right-click and double-click actions, and filling text inputs on the Selenium web form demo page.

Starting URL: https://www.selenium.dev/selenium/web/web-form.html

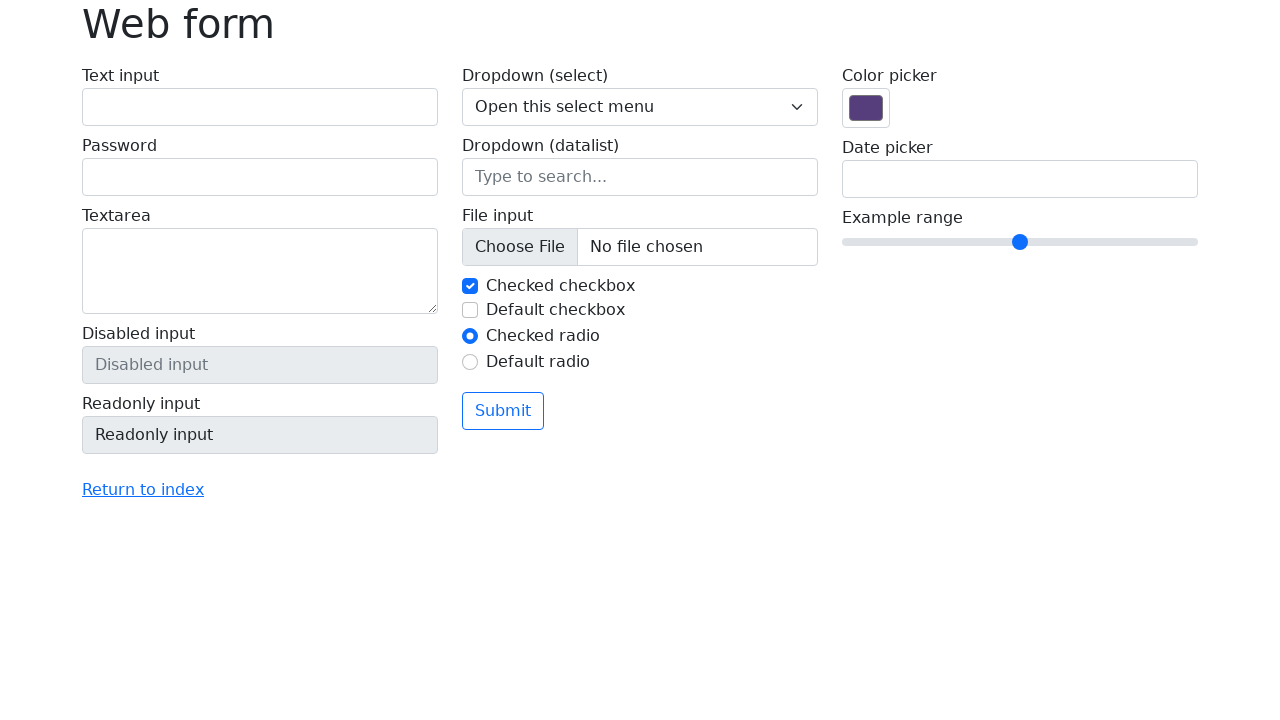

Clicked default checkbox at (470, 310) on #my-check-2
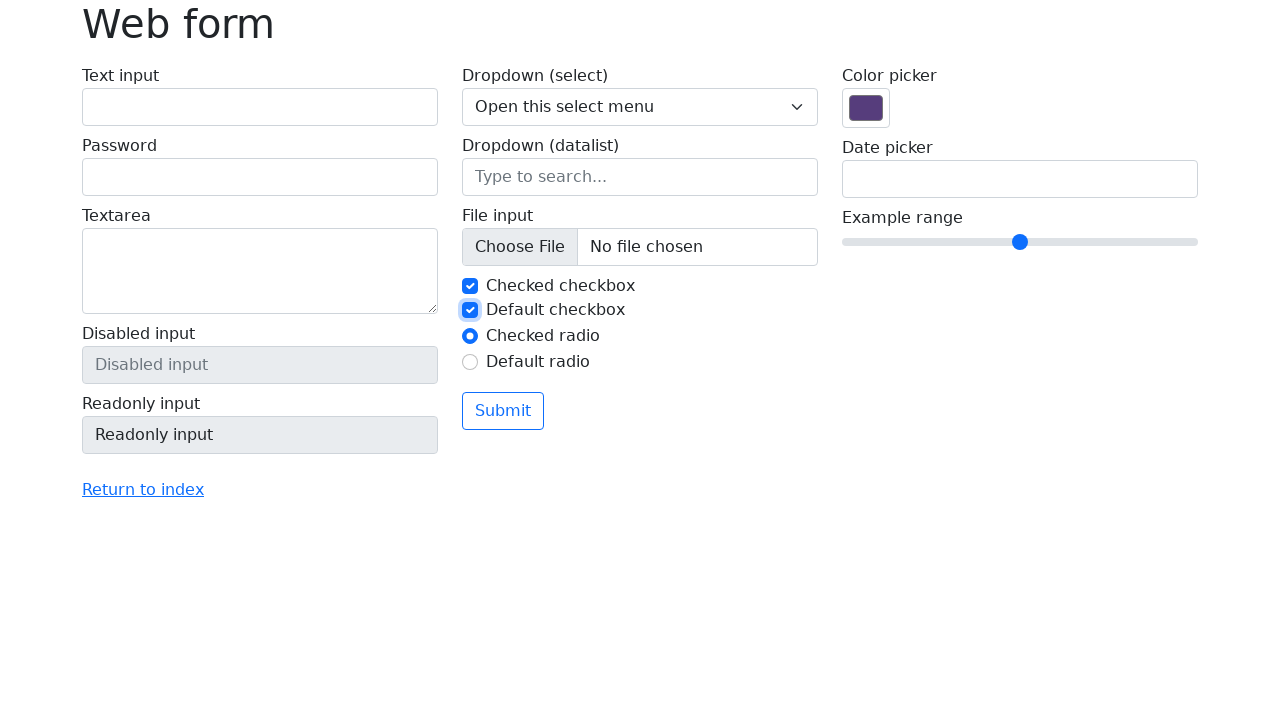

Clicked radio button at (470, 362) on #my-radio-2
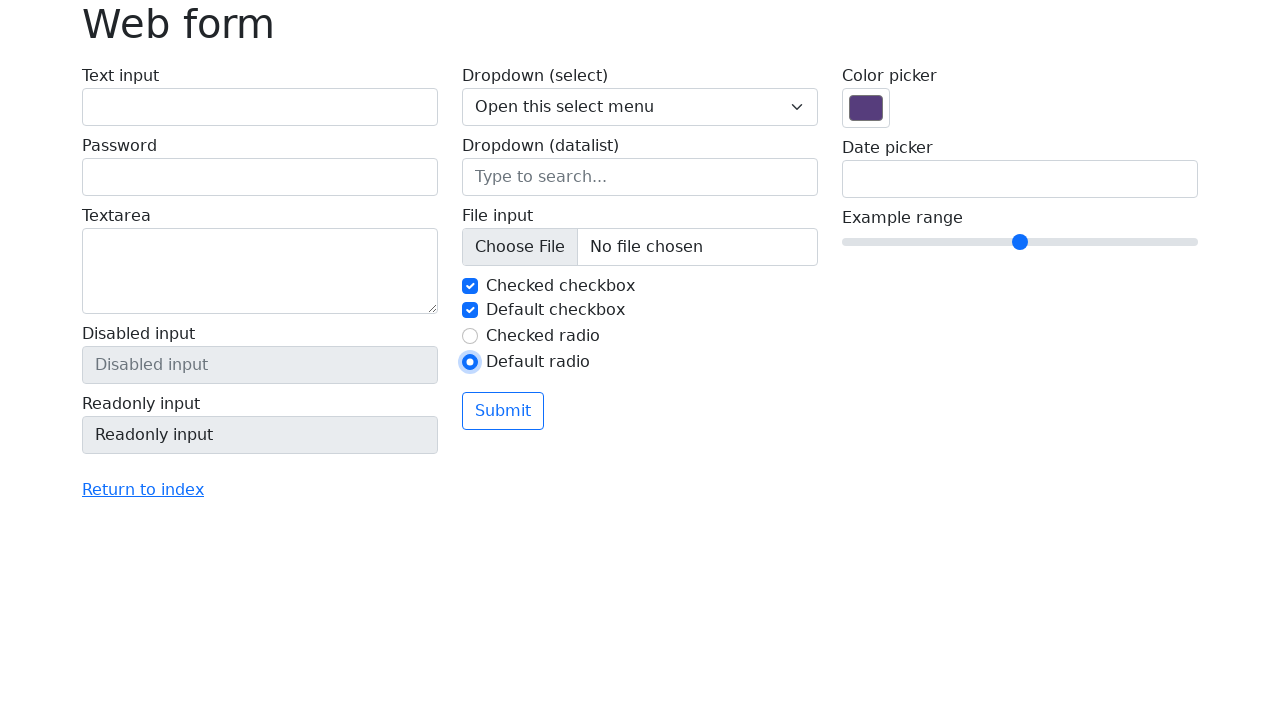

Right-clicked on button at (503, 411) on button
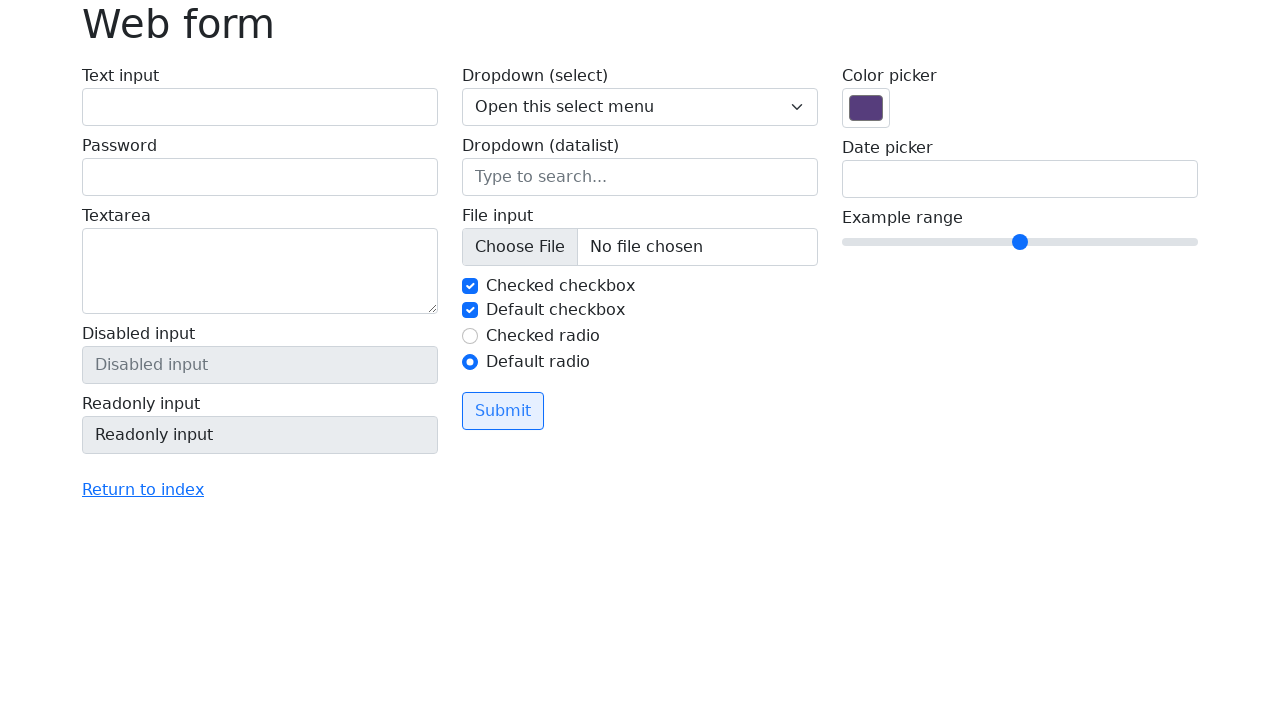

Double-clicked on checkbox at (470, 286) on #my-check-1
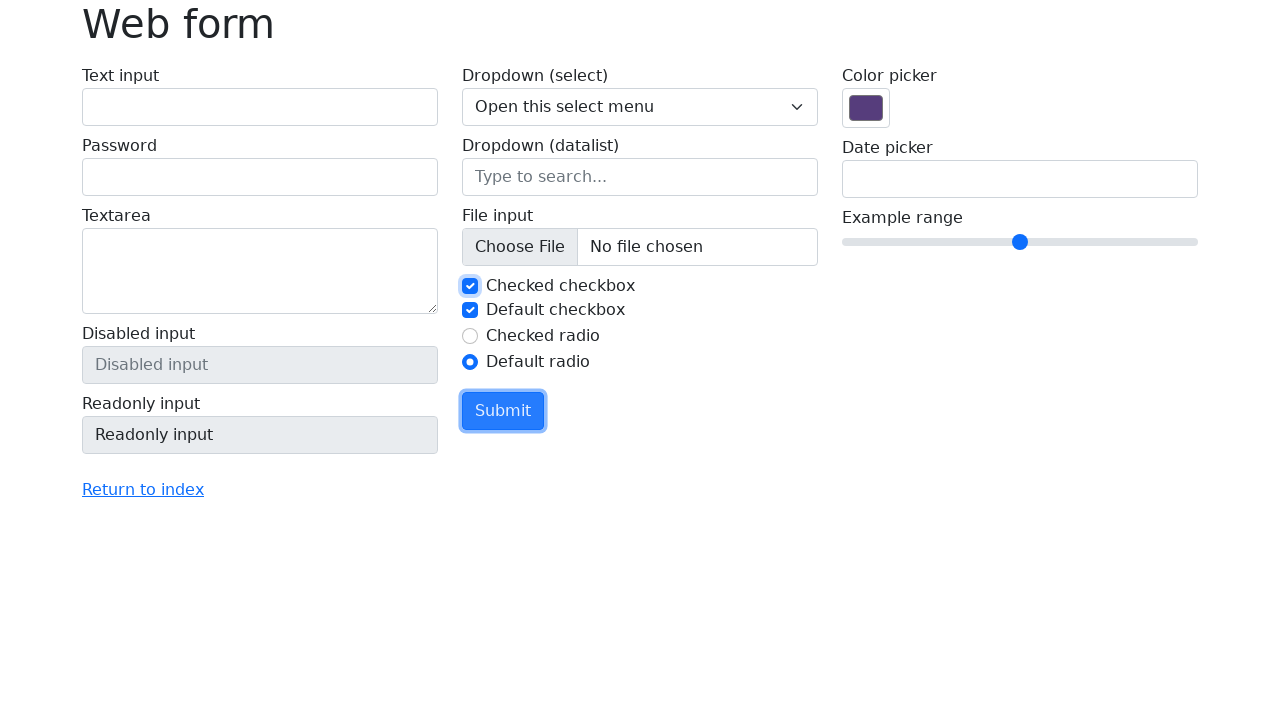

Filled text input field with generated UUID value on #my-text-id
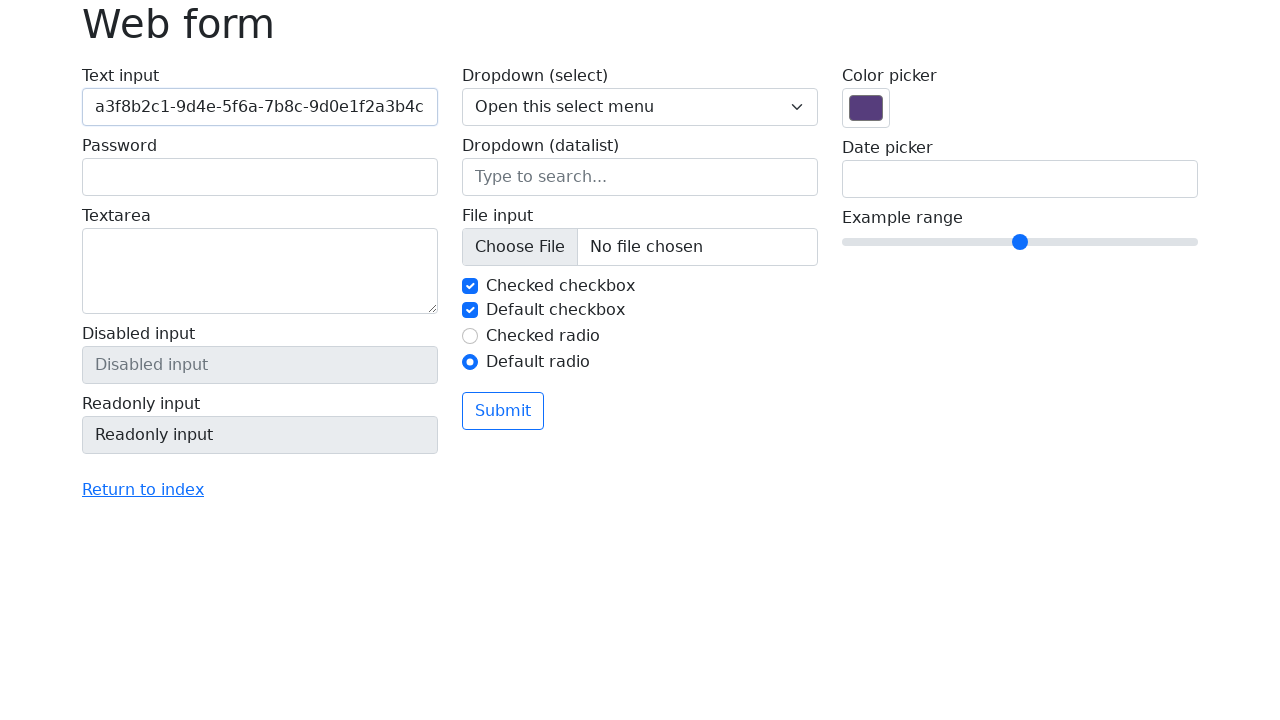

Filled text area with generated UUID value on textarea[name='my-textarea']
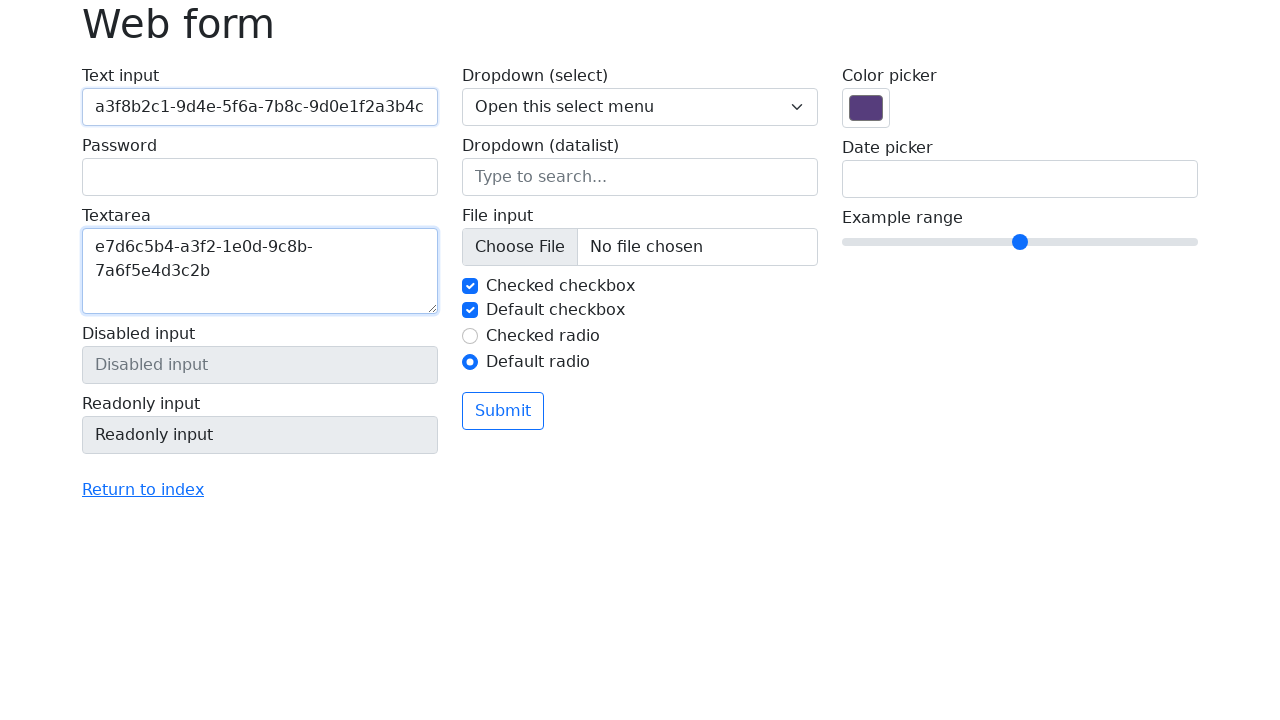

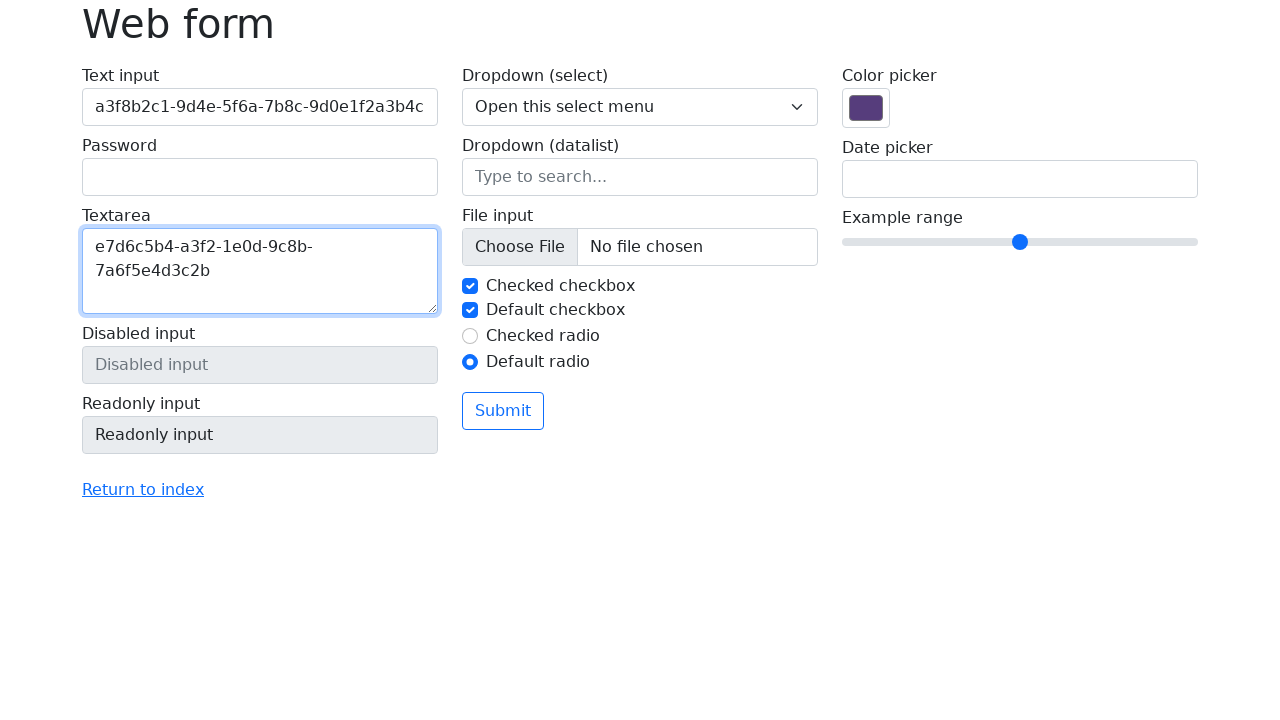